Tests dynamic web table functionality by verifying table headers, row counts, cell data, and performing interactions with checkboxes and links in specific table rows

Starting URL: http://seleniumpractise.blogspot.com/

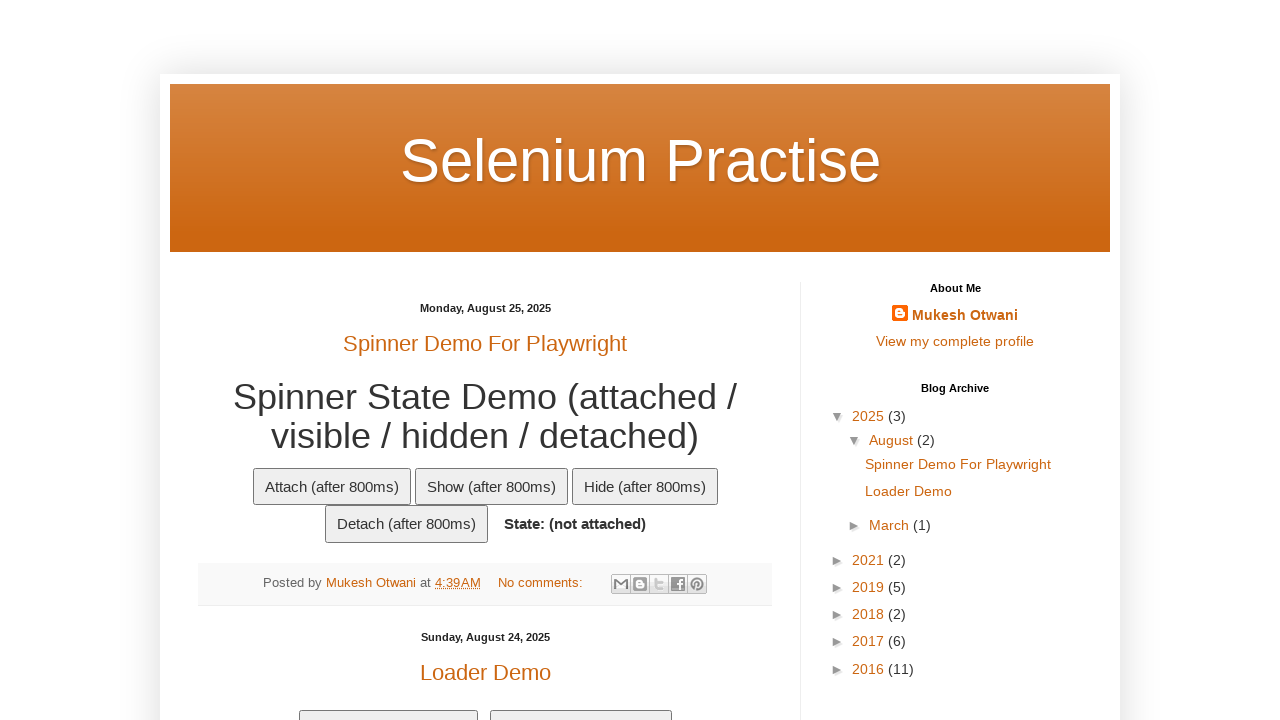

Verified 5 table headers exist
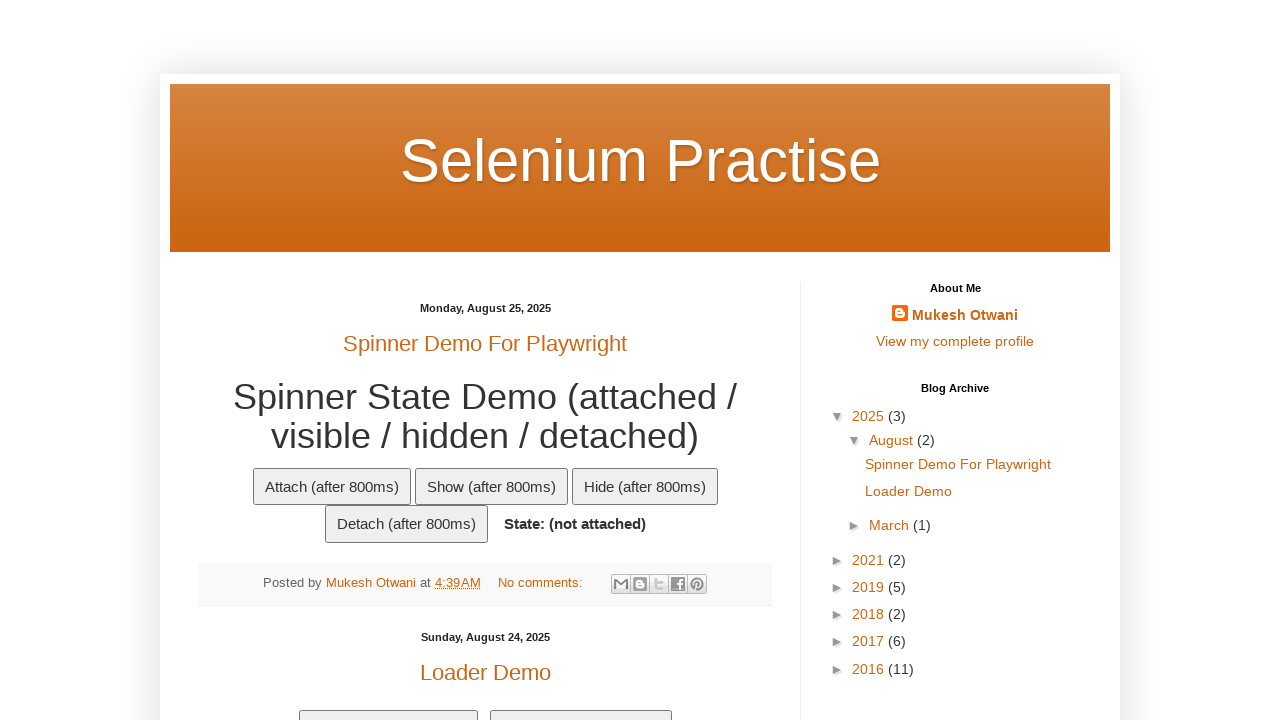

Verified Contact header exists in table
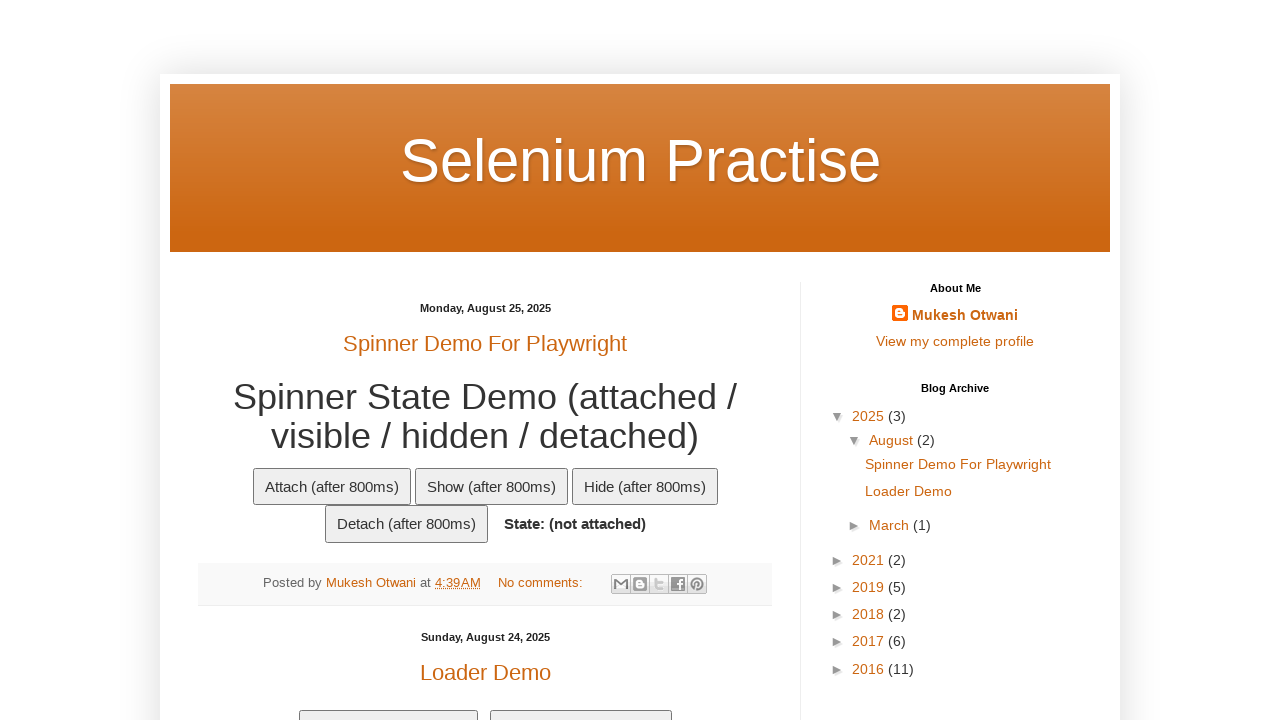

Verified 7 table rows exist
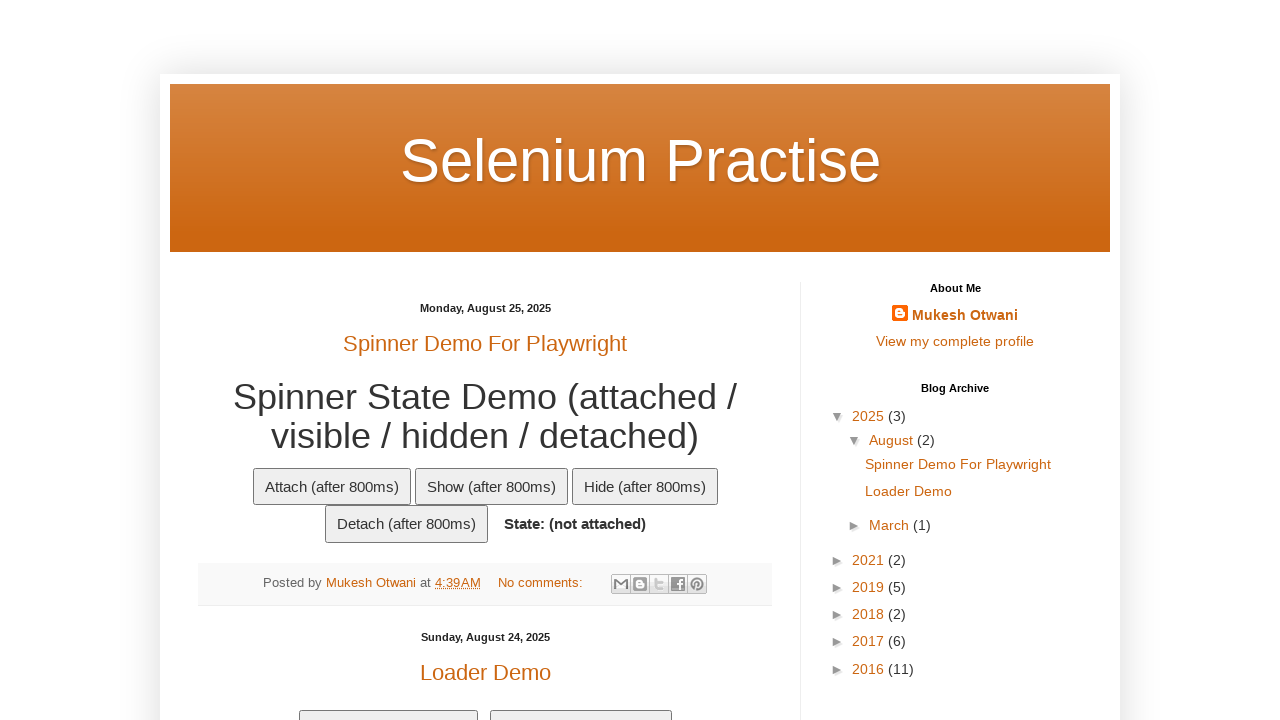

Verified Ola record exists in table cells
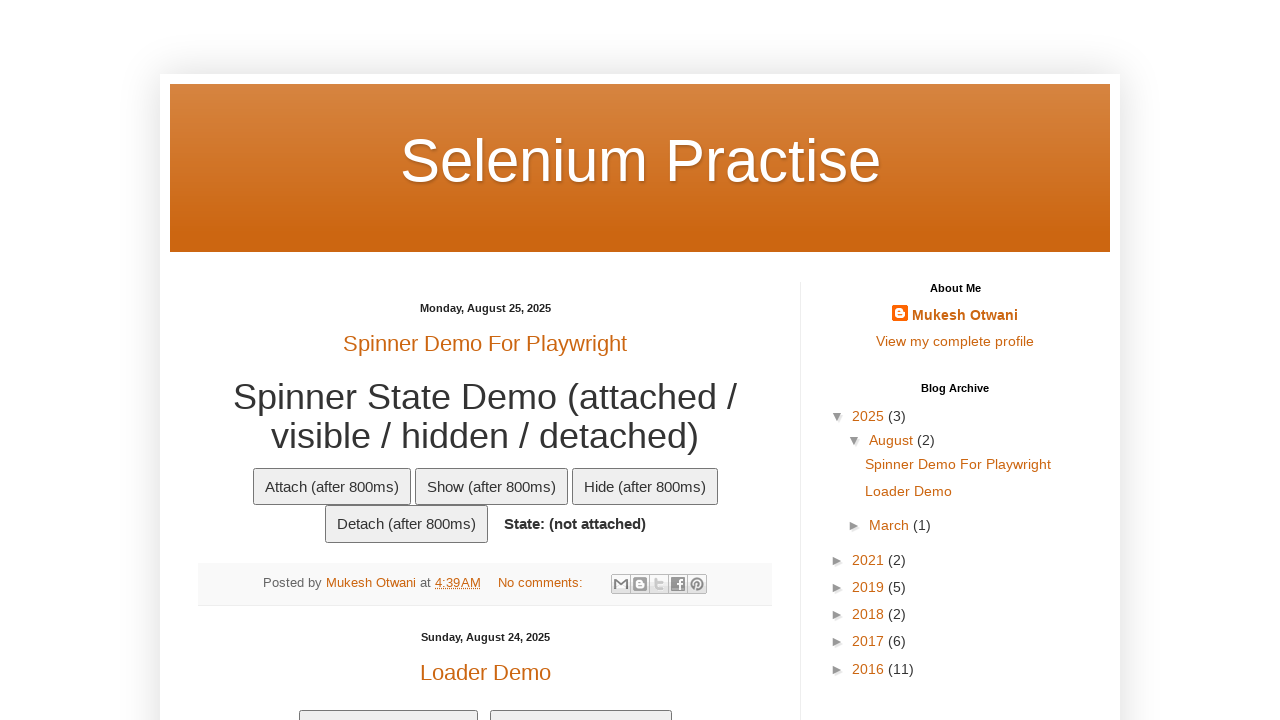

Verified Java company found in company column
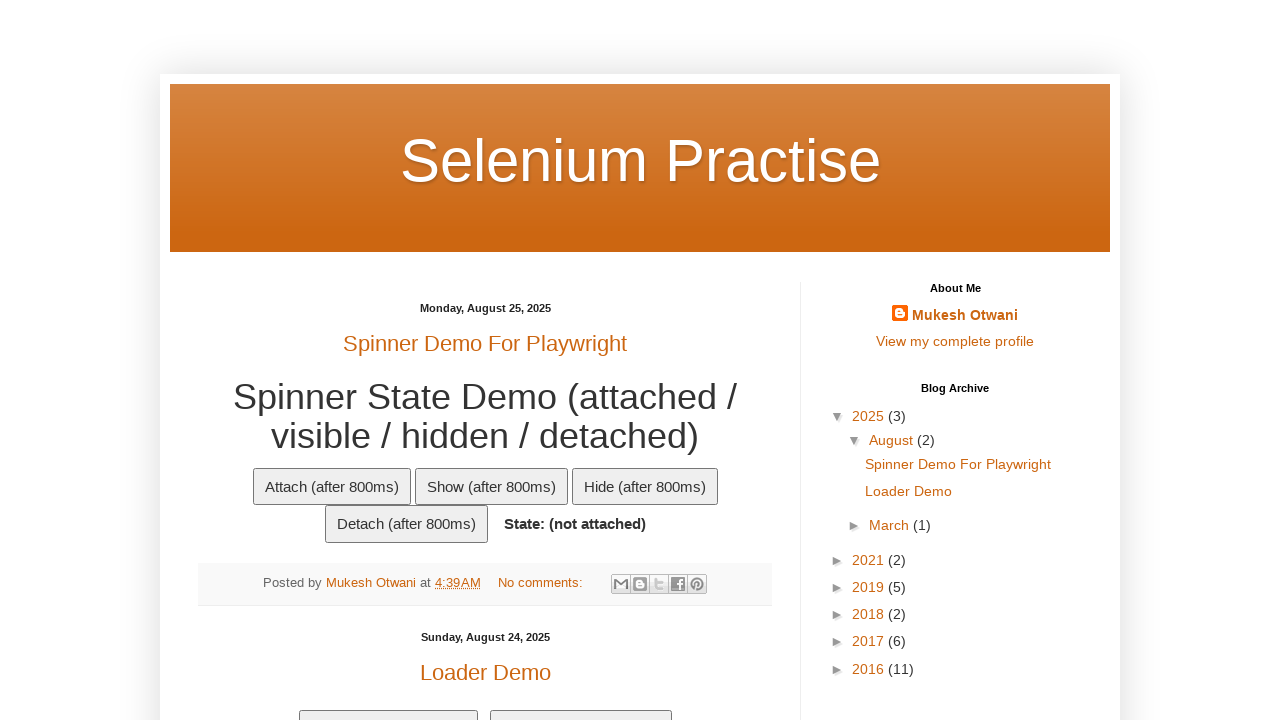

Clicked checkbox for Java row at (208, 361) on xpath=//td[text()='Java']//preceding-sibling::td//input
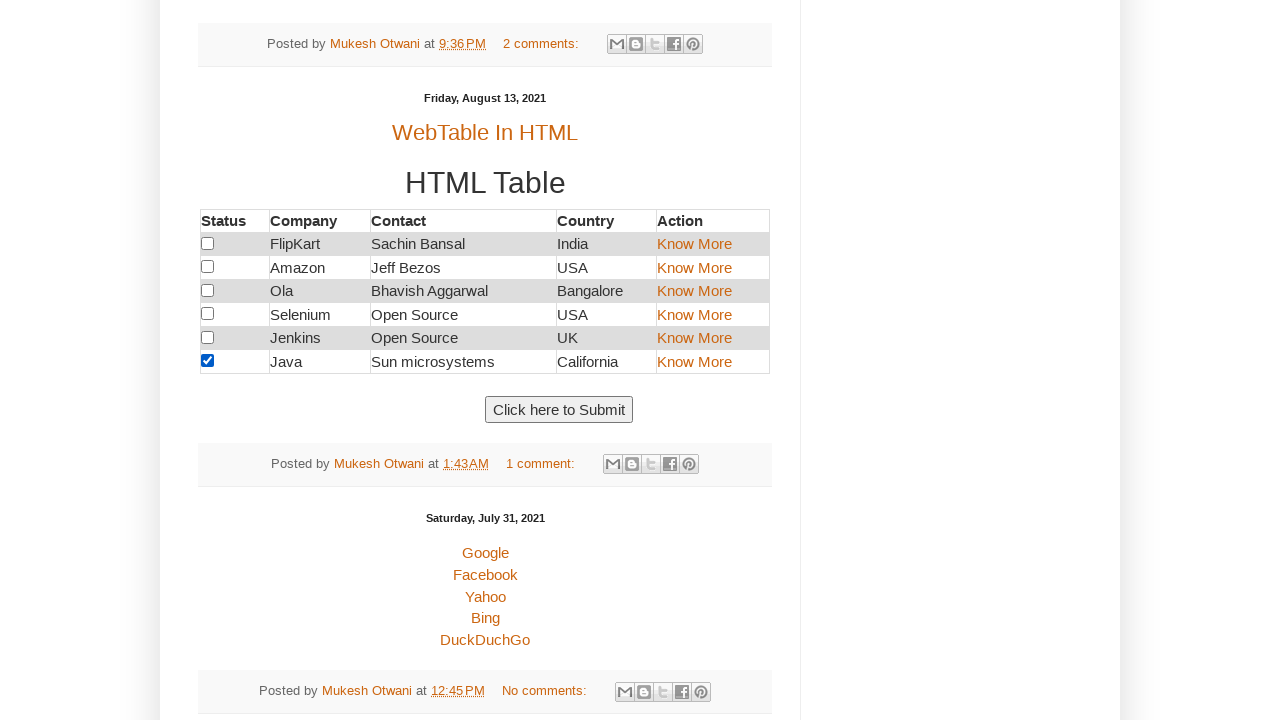

Clicked link in Ola row at (694, 291) on xpath=//td[text()='Ola']//following-sibling::td//a
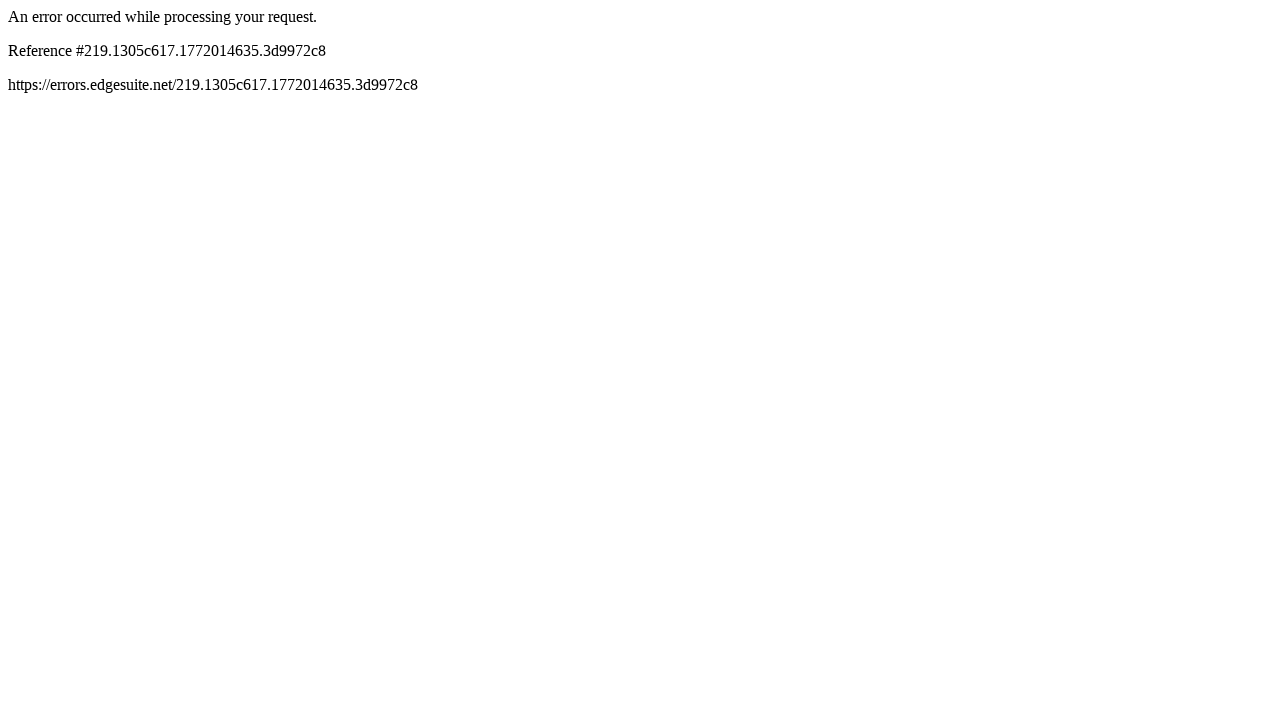

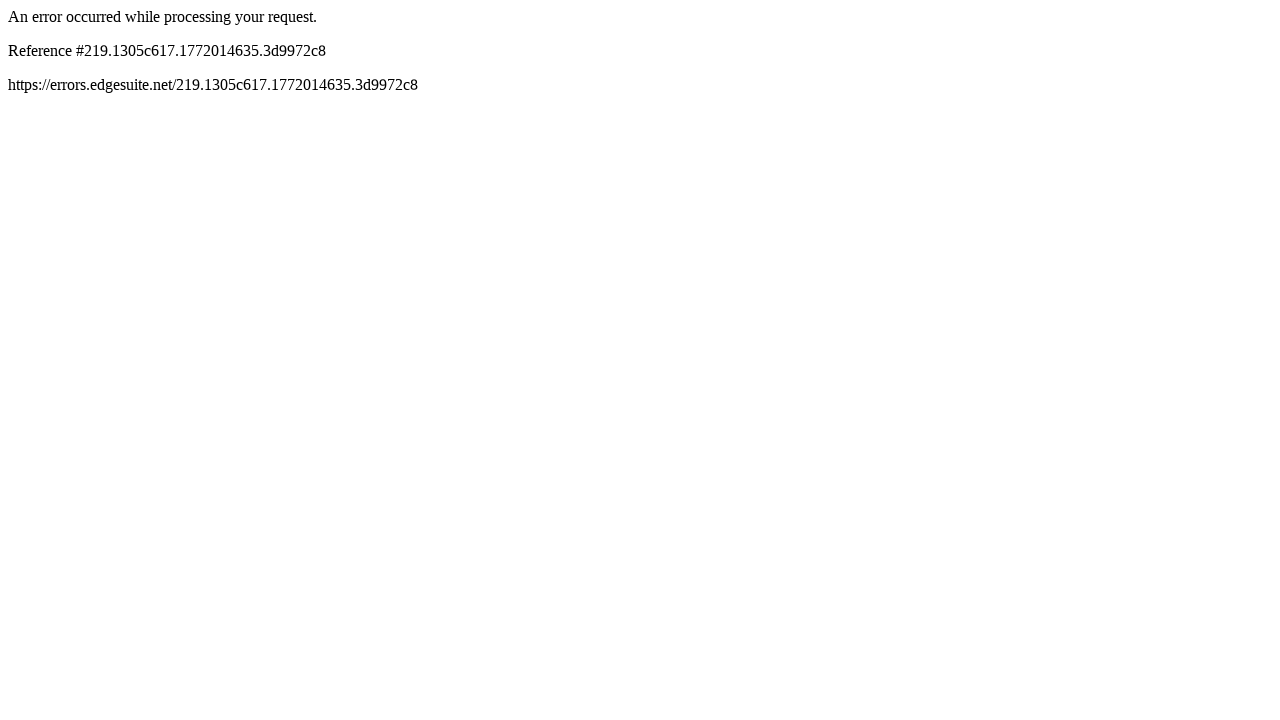